Tests the Text Box form by filling in full name, email, current address, and permanent address fields, then submitting and verifying the output

Starting URL: https://demoqa.com/text-box

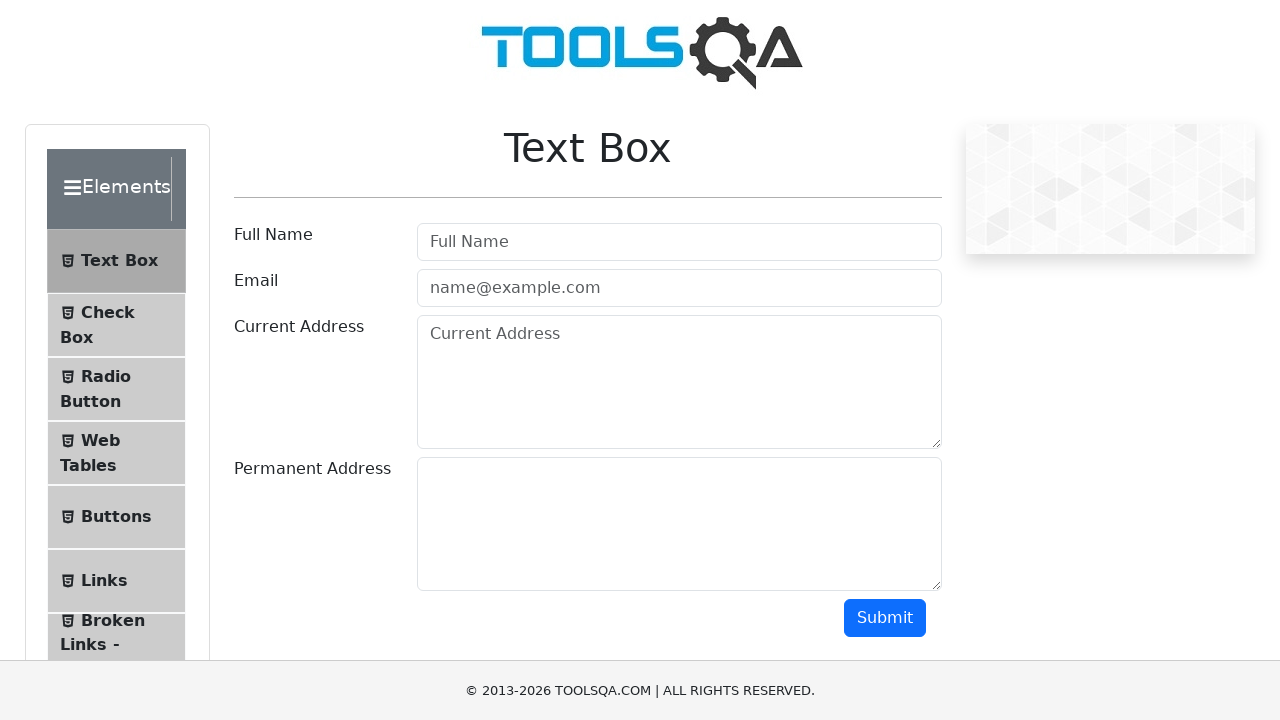

Filled Full Name field with 'Max' on #userName
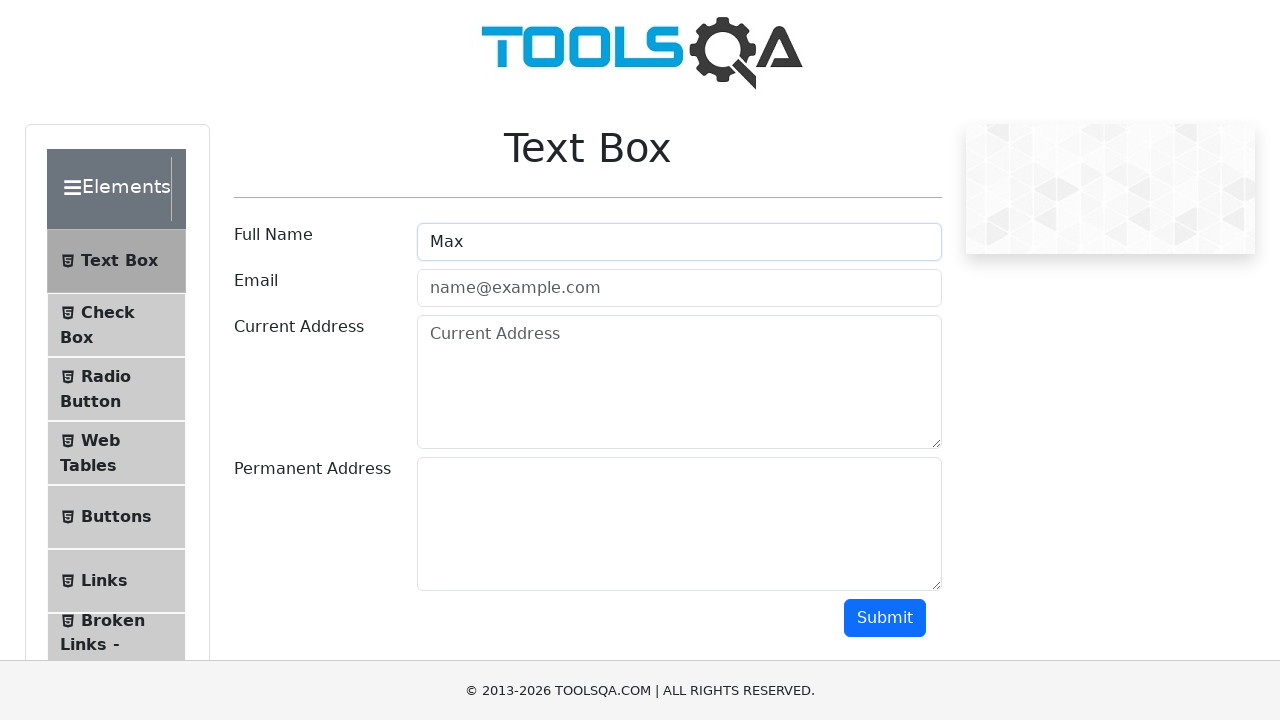

Filled Email field with 'max@mail.ru' on #userEmail
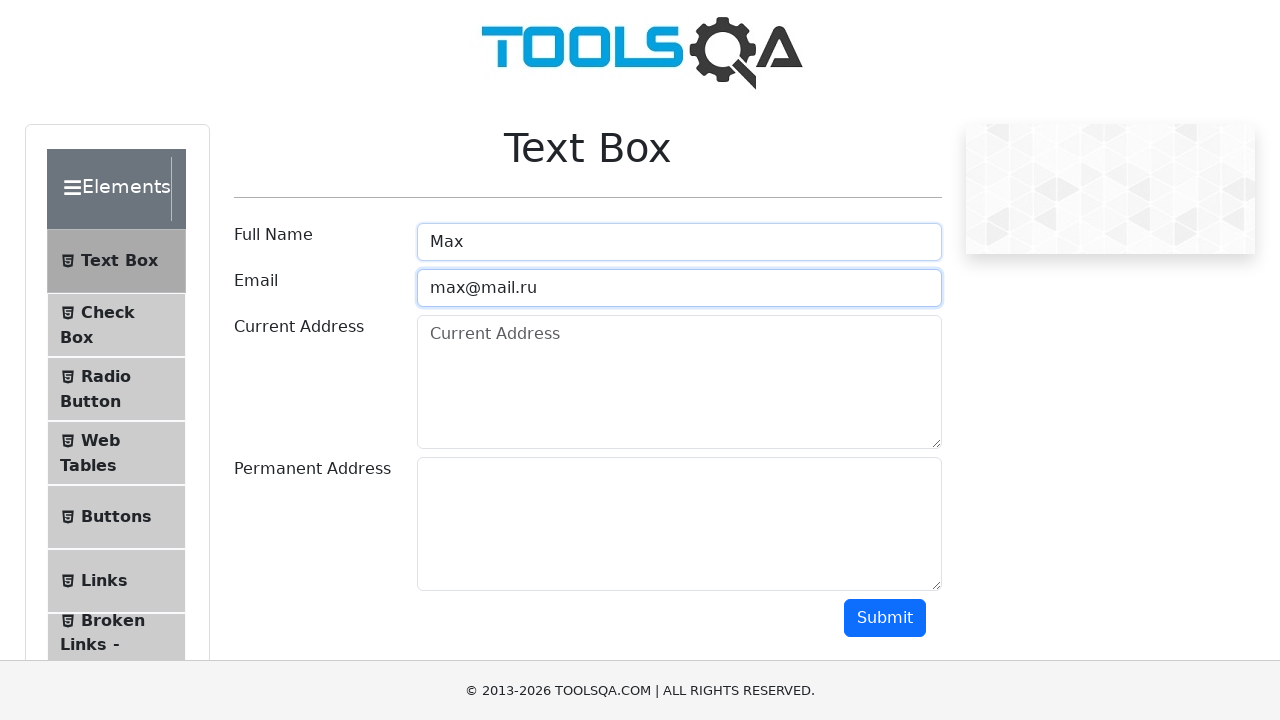

Filled Current Address field with 'Balti, Index:3120, Republic of Moldova, str. Alecu Ruso, ap. 36' on #currentAddress
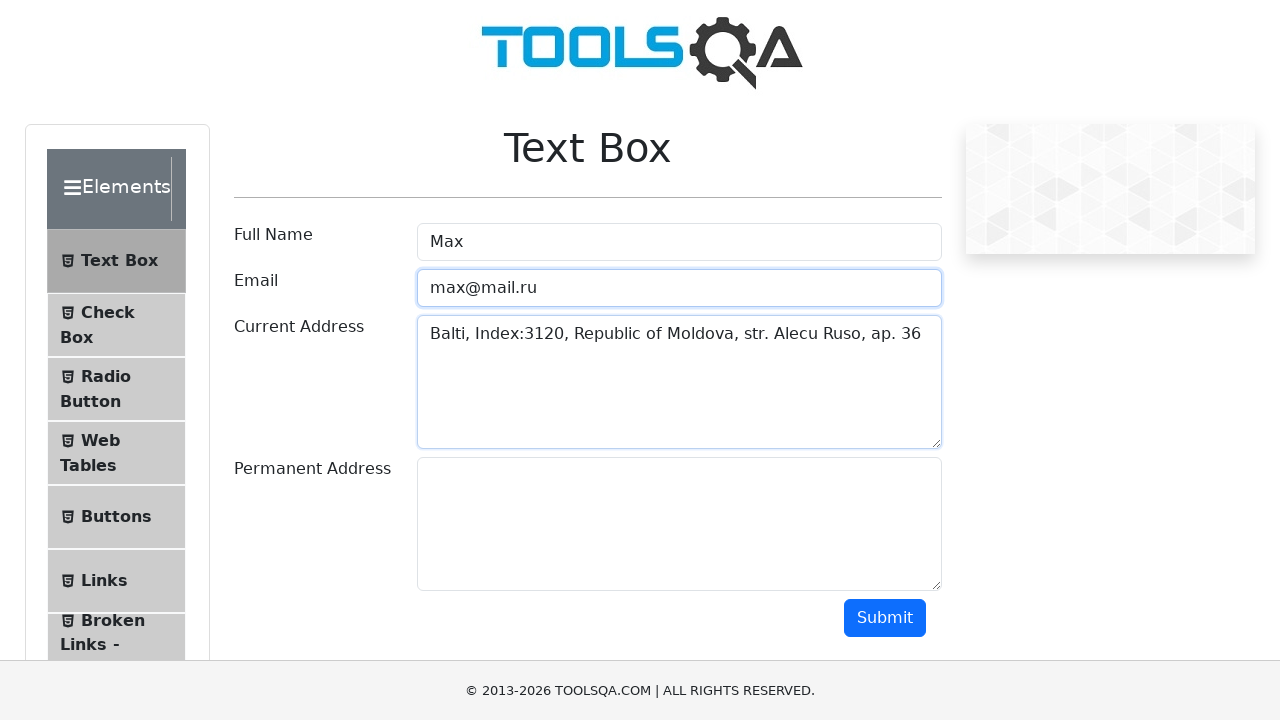

Filled Permanent Address field with 'Balti, Index:3120, Republic of Moldova, str. Alecu Ruso, ap. 36' on #permanentAddress
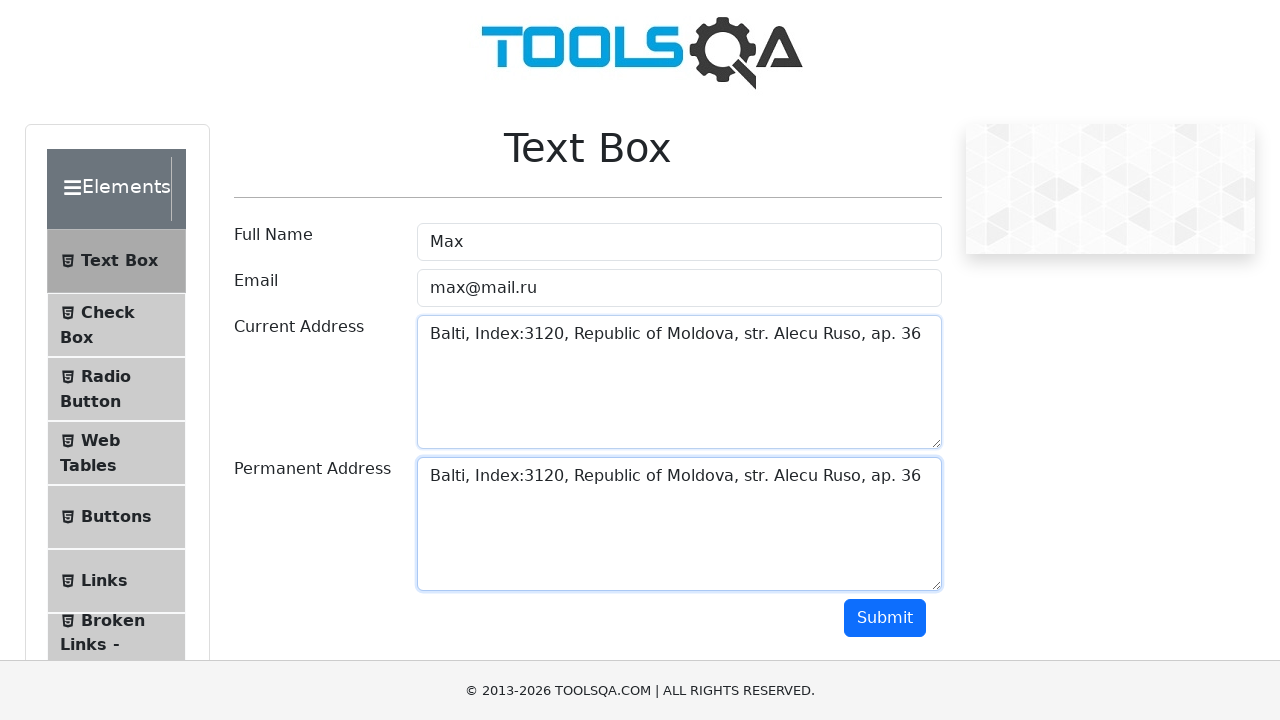

Scrolled Submit button into view
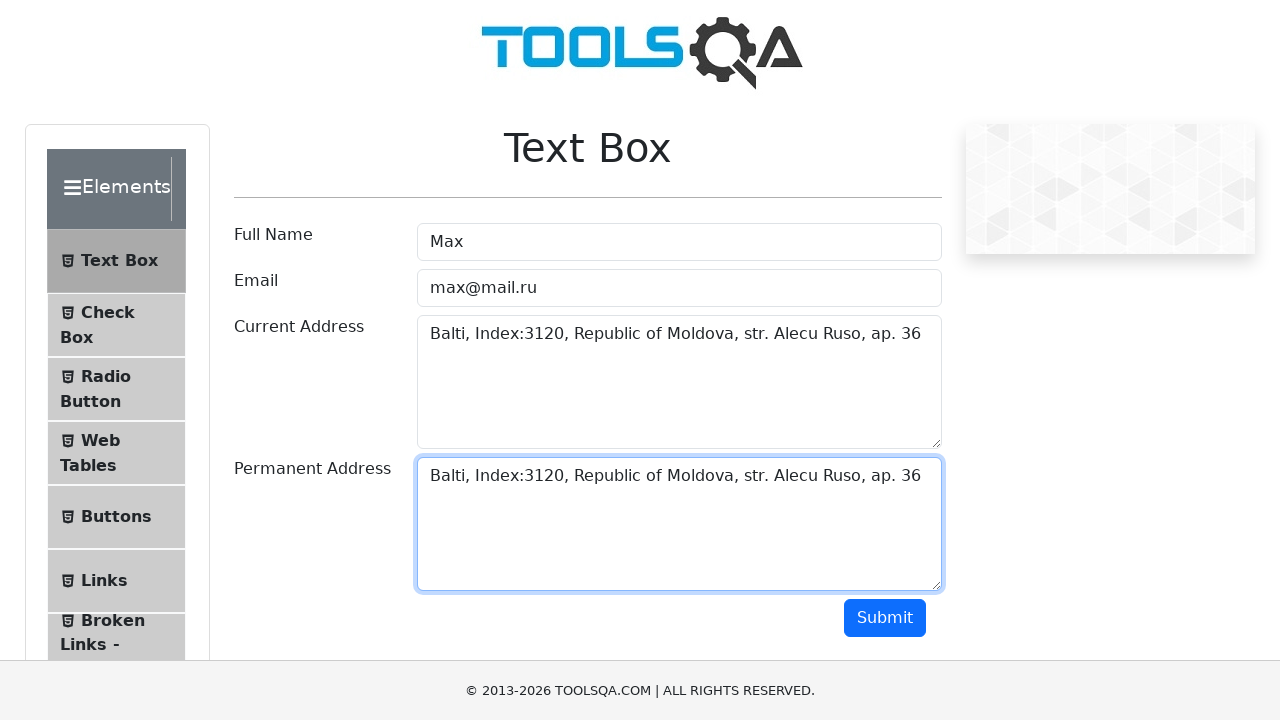

Clicked Submit button to submit the form at (885, 618) on #submit
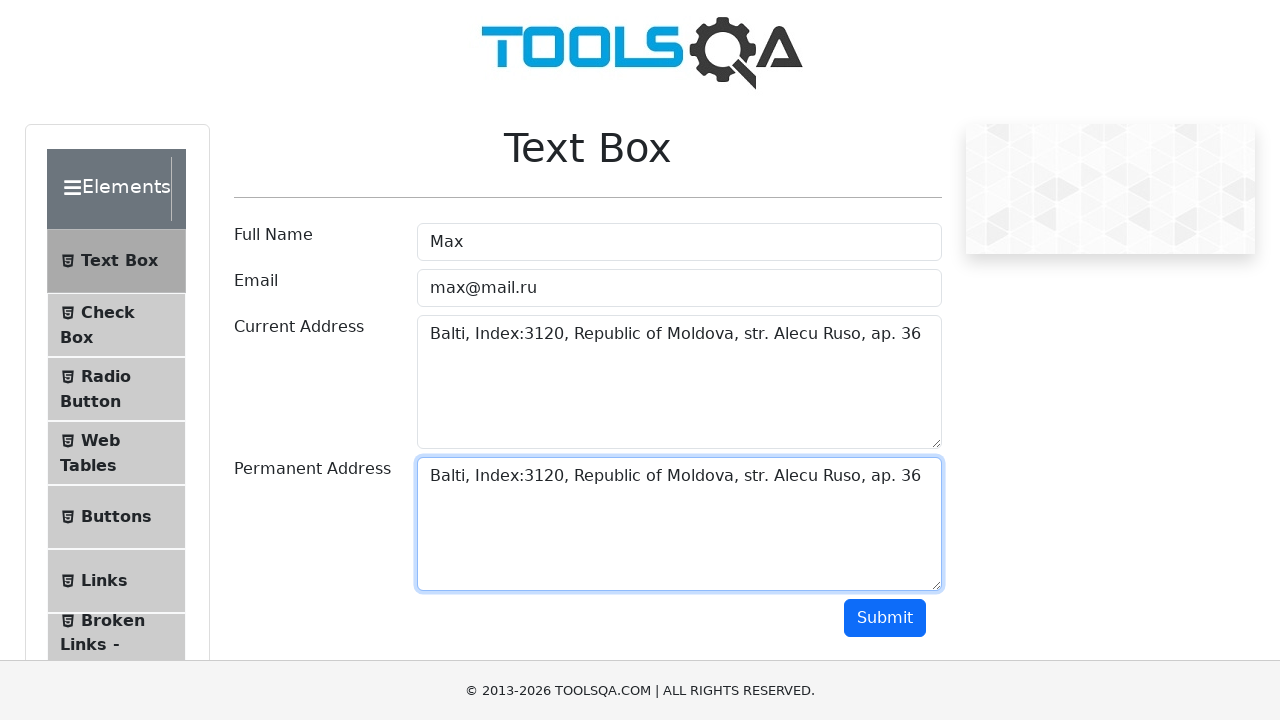

Verified output fields loaded after form submission
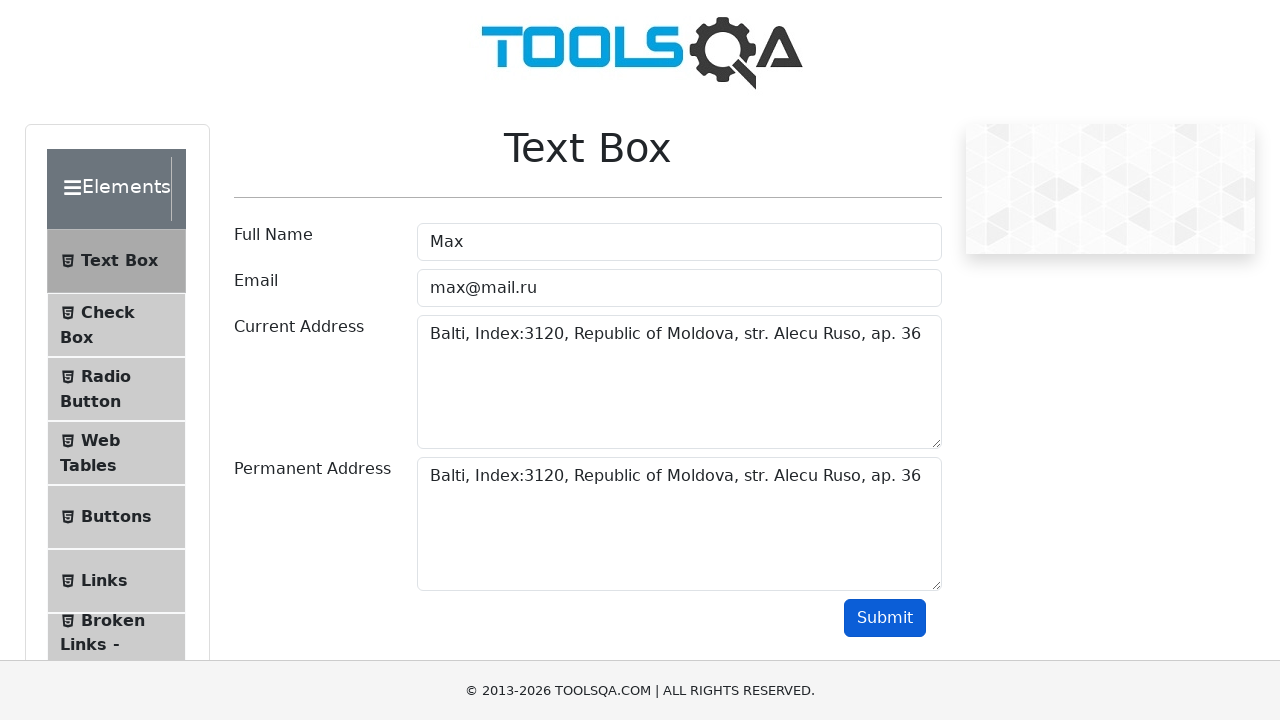

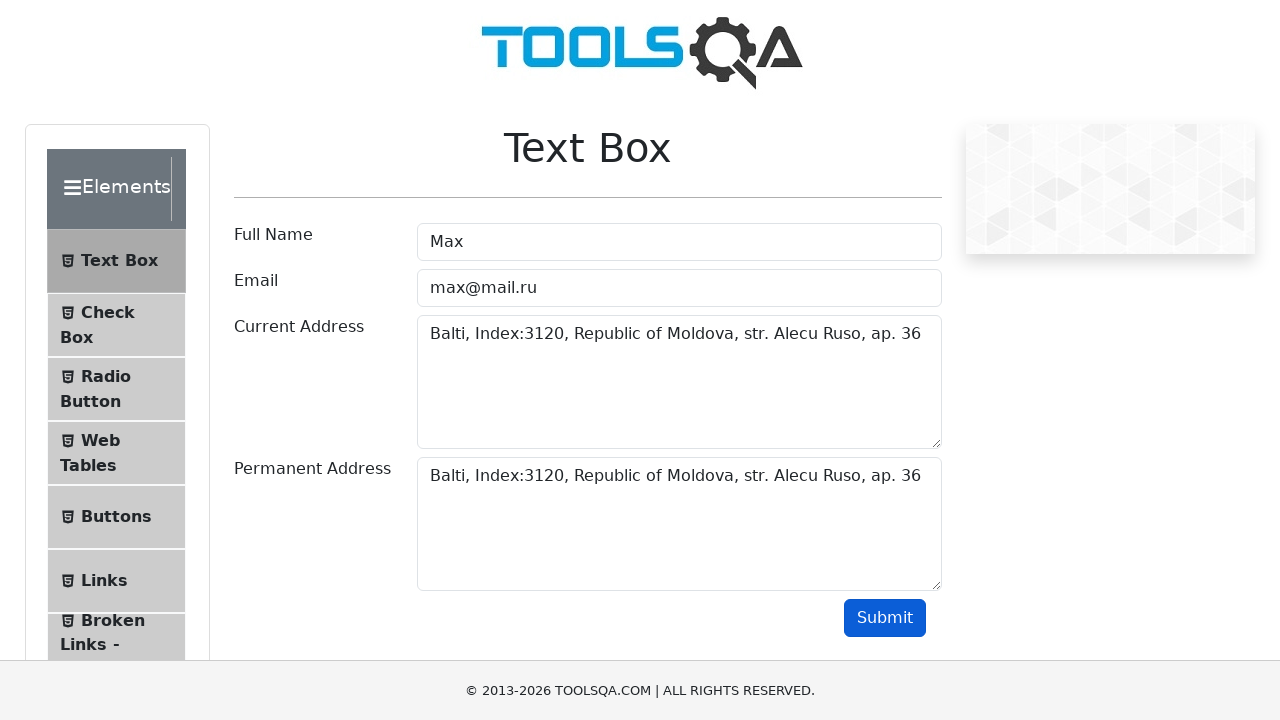